Verifies that clicking the first checkbox on the Heroku test site checks it successfully

Starting URL: https://the-internet.herokuapp.com/checkboxes

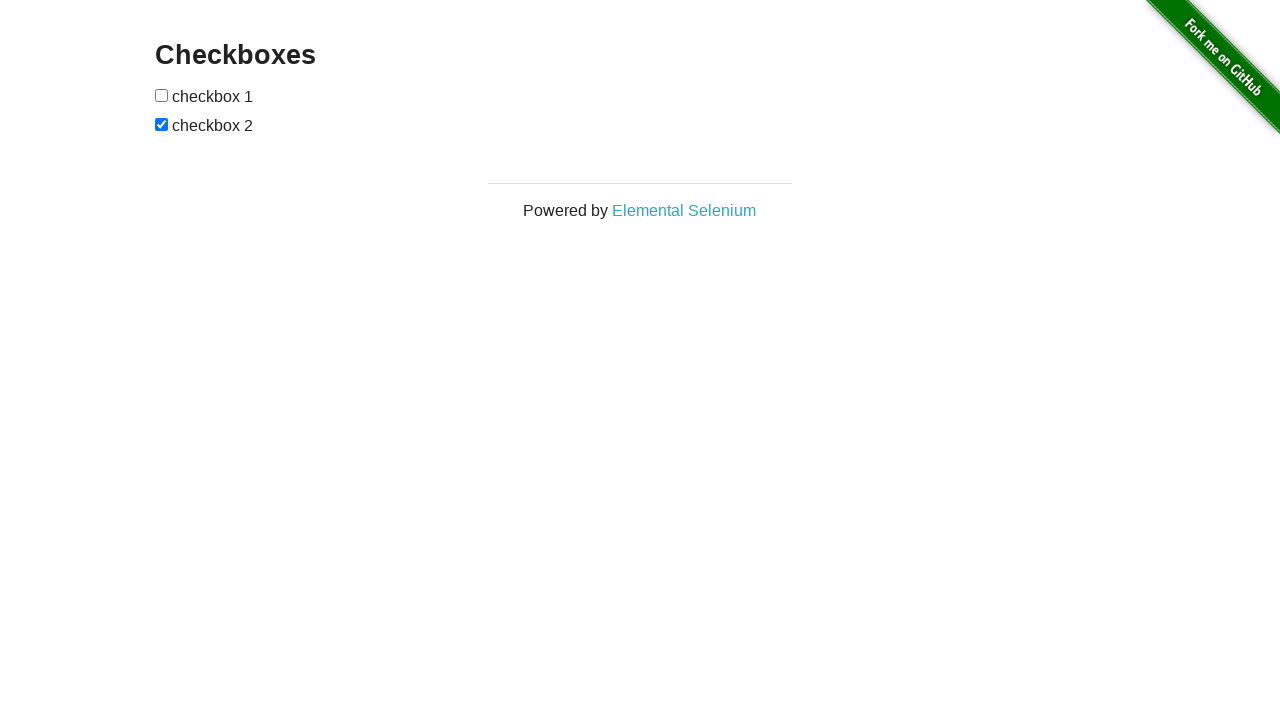

Clicked the first checkbox on the Heroku checkboxes page at (162, 95) on input[type='checkbox']:nth-of-type(1)
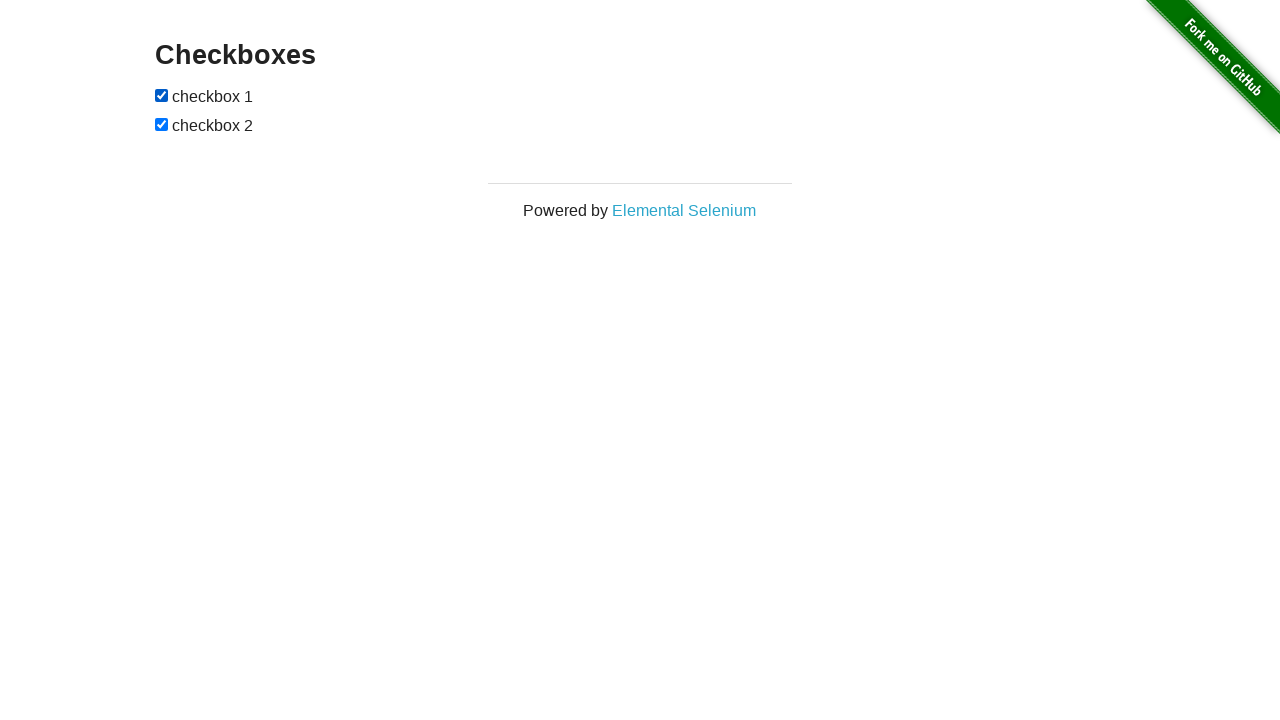

Verified that the first checkbox is checked
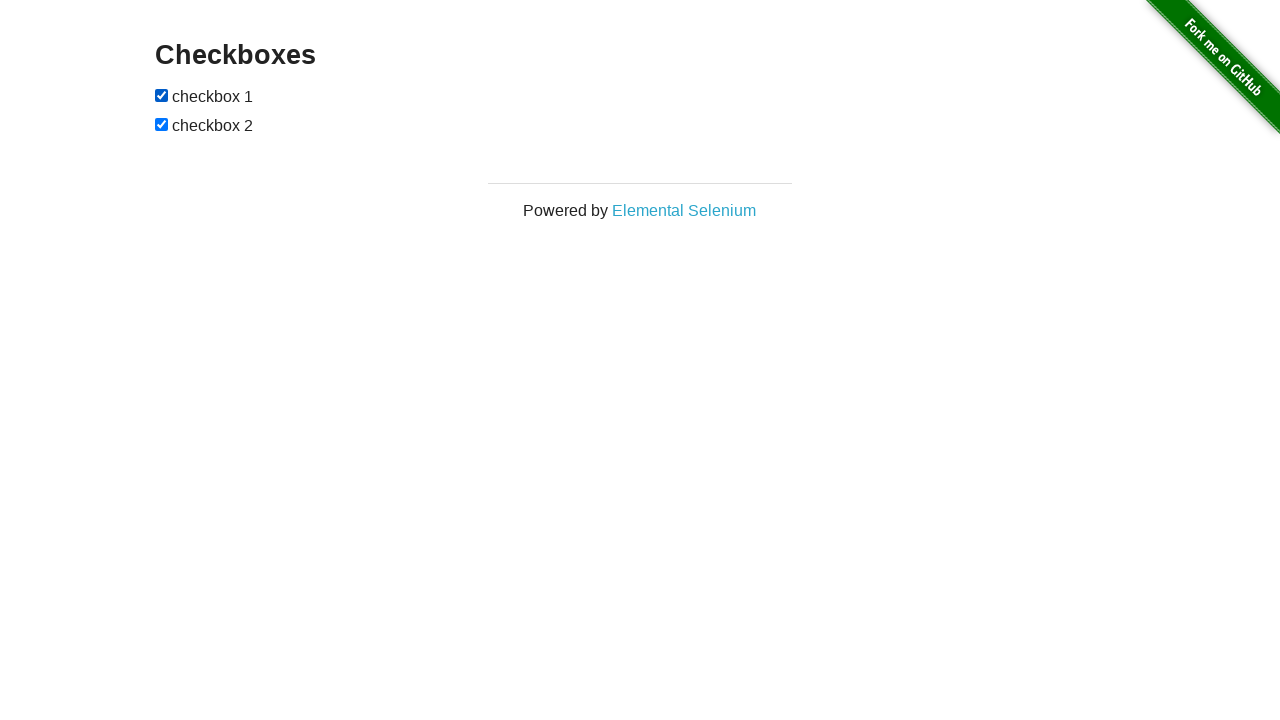

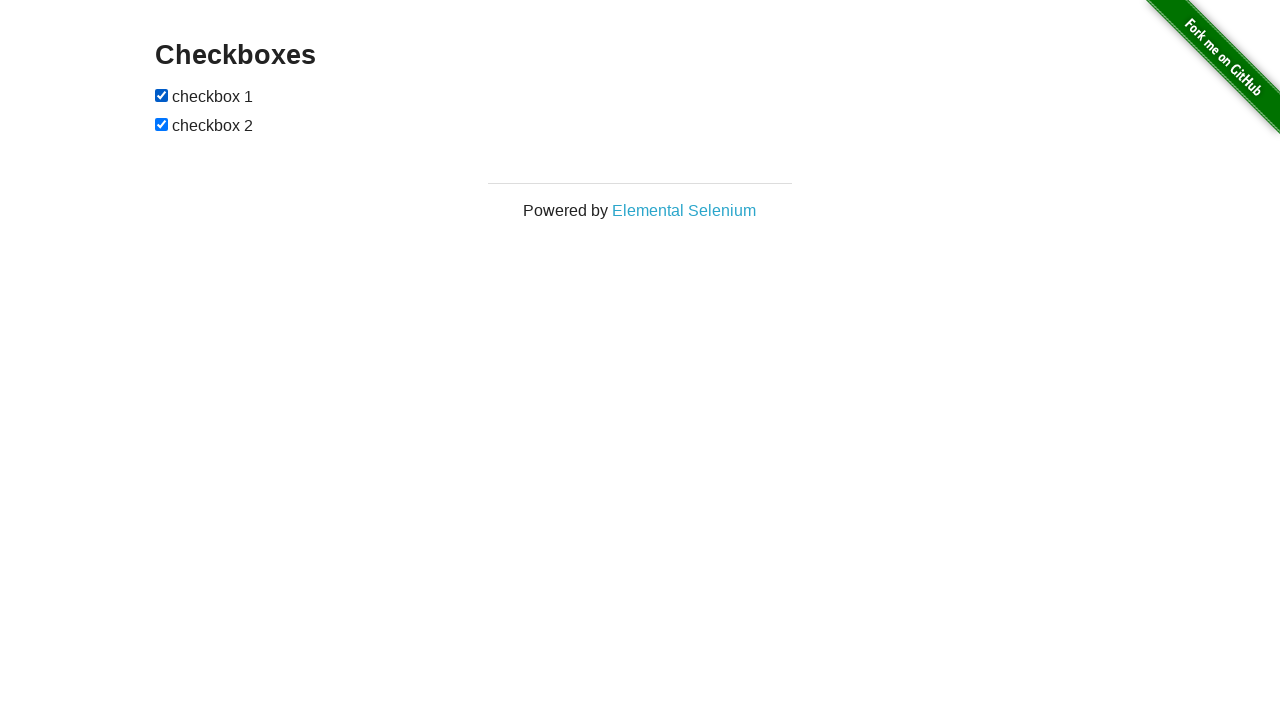